Tests hover functionality by hovering over the first avatar on the page and verifying that the caption (additional user information) becomes visible.

Starting URL: http://the-internet.herokuapp.com/hovers

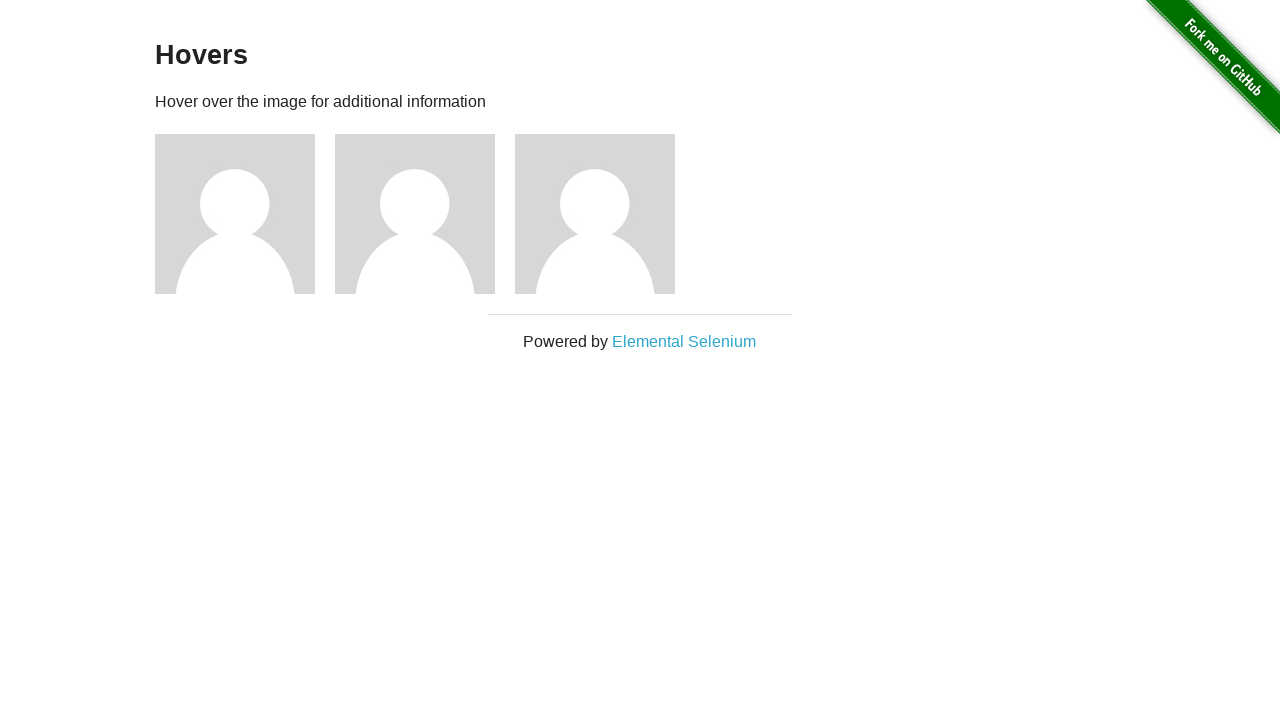

Located the first avatar figure element
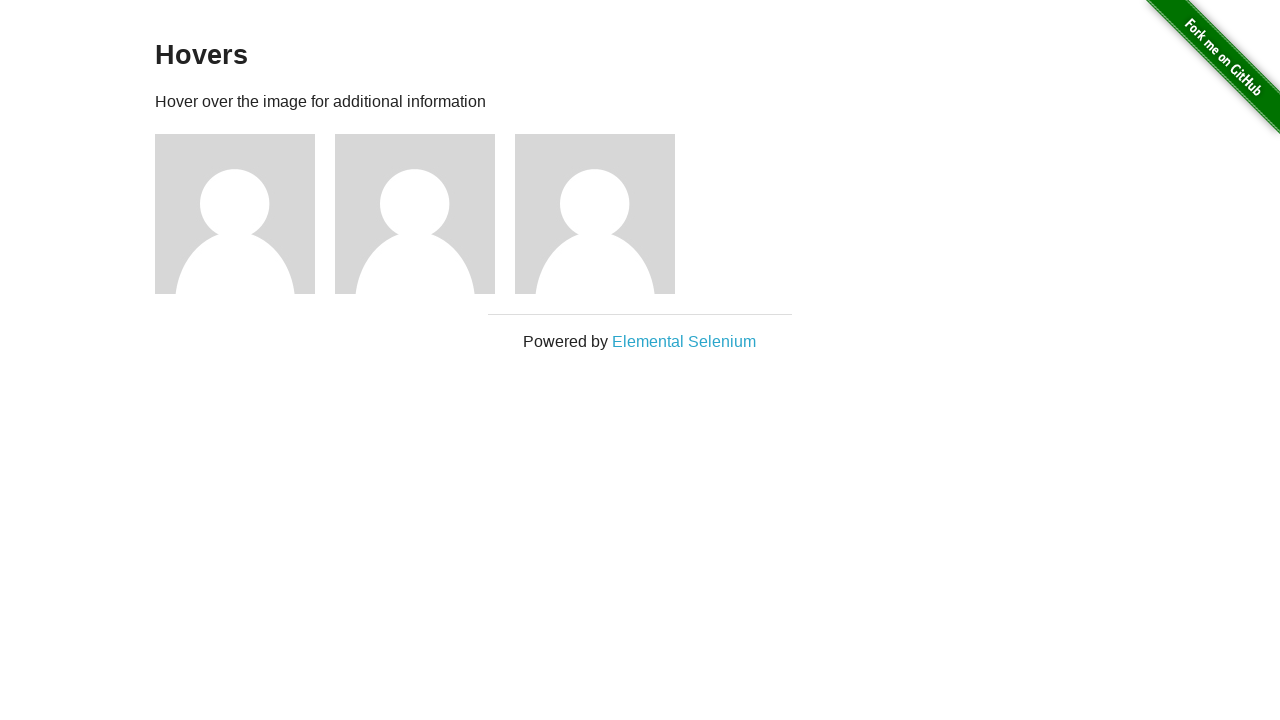

Hovered over the first avatar to trigger caption display at (245, 214) on .figure >> nth=0
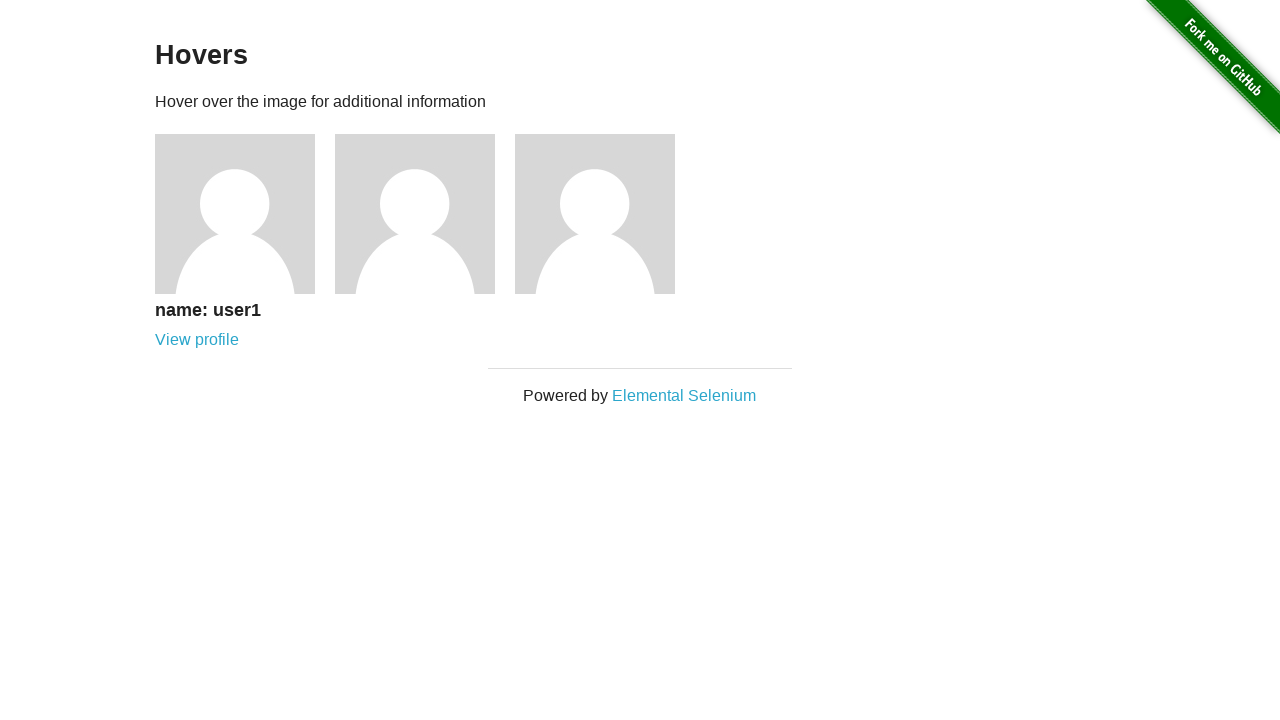

Located the avatar caption element
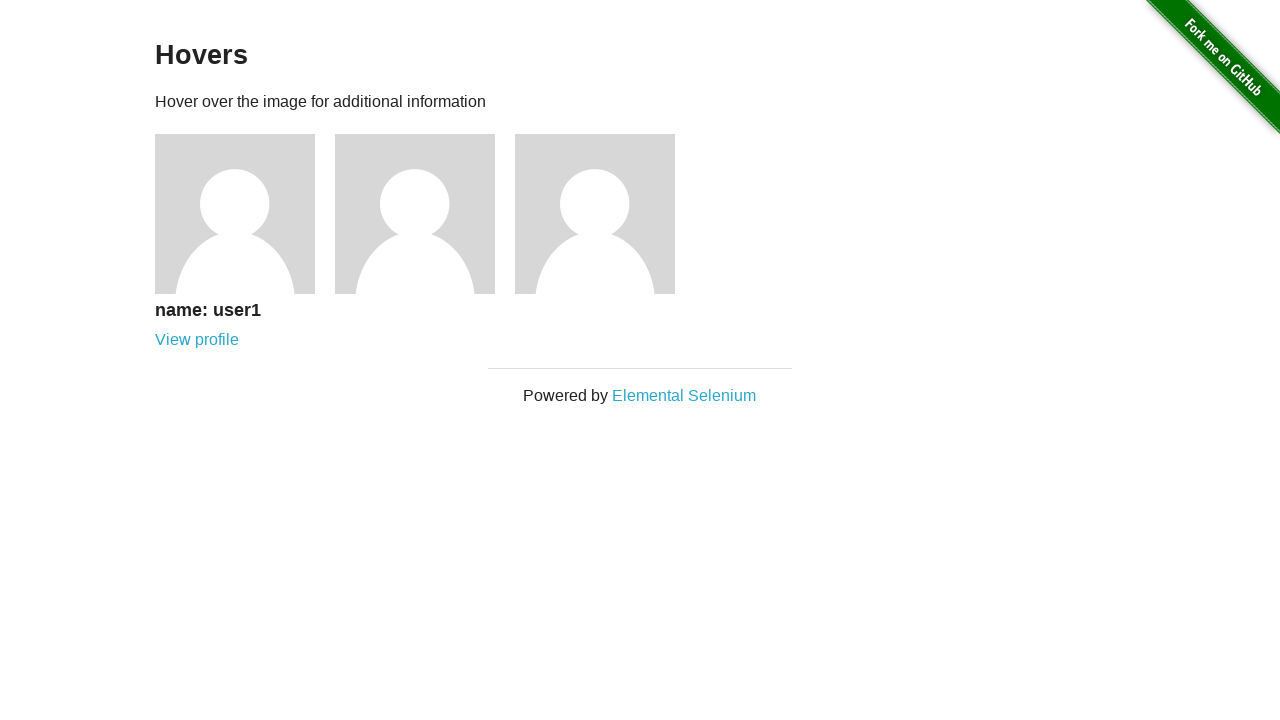

Waited for caption to become visible
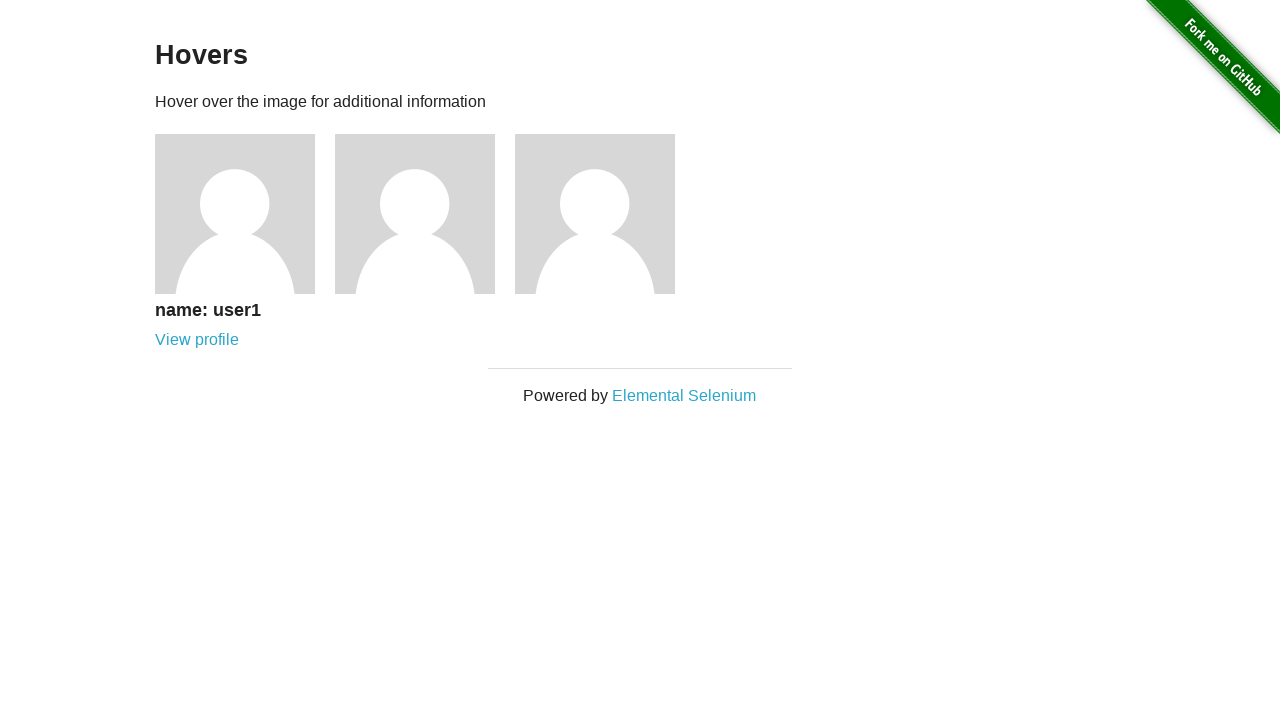

Verified that the avatar caption is visible
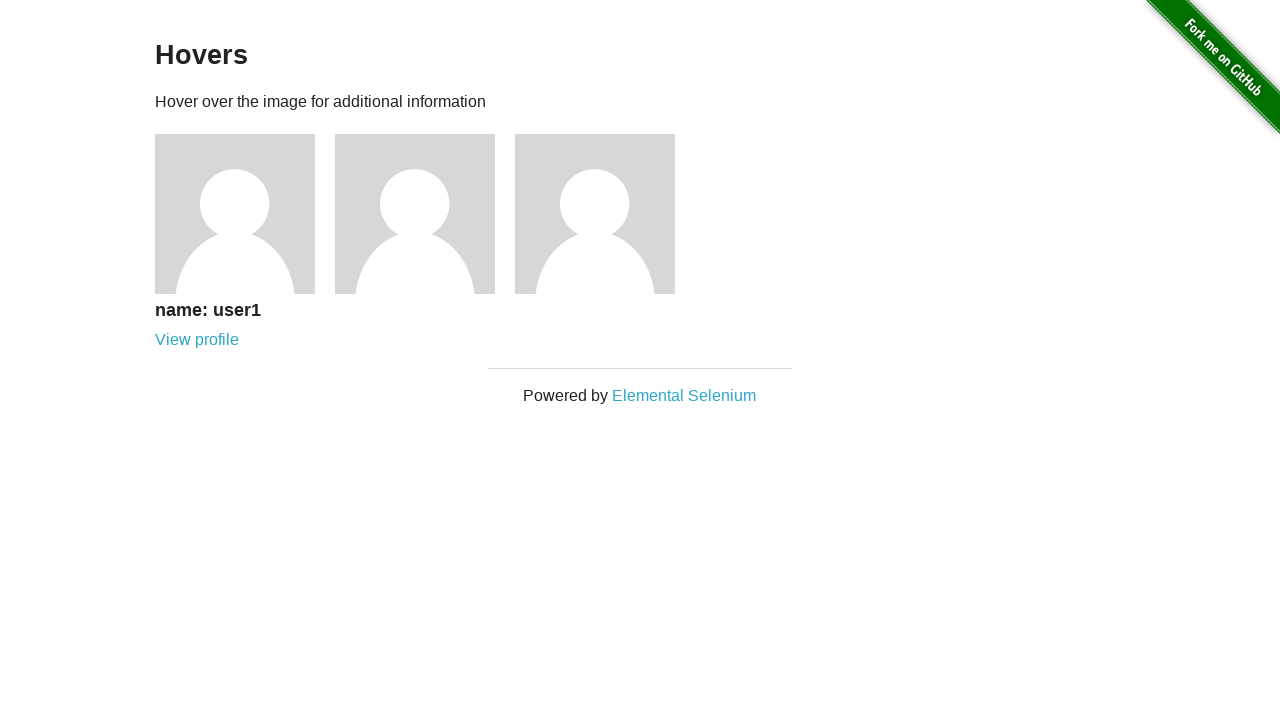

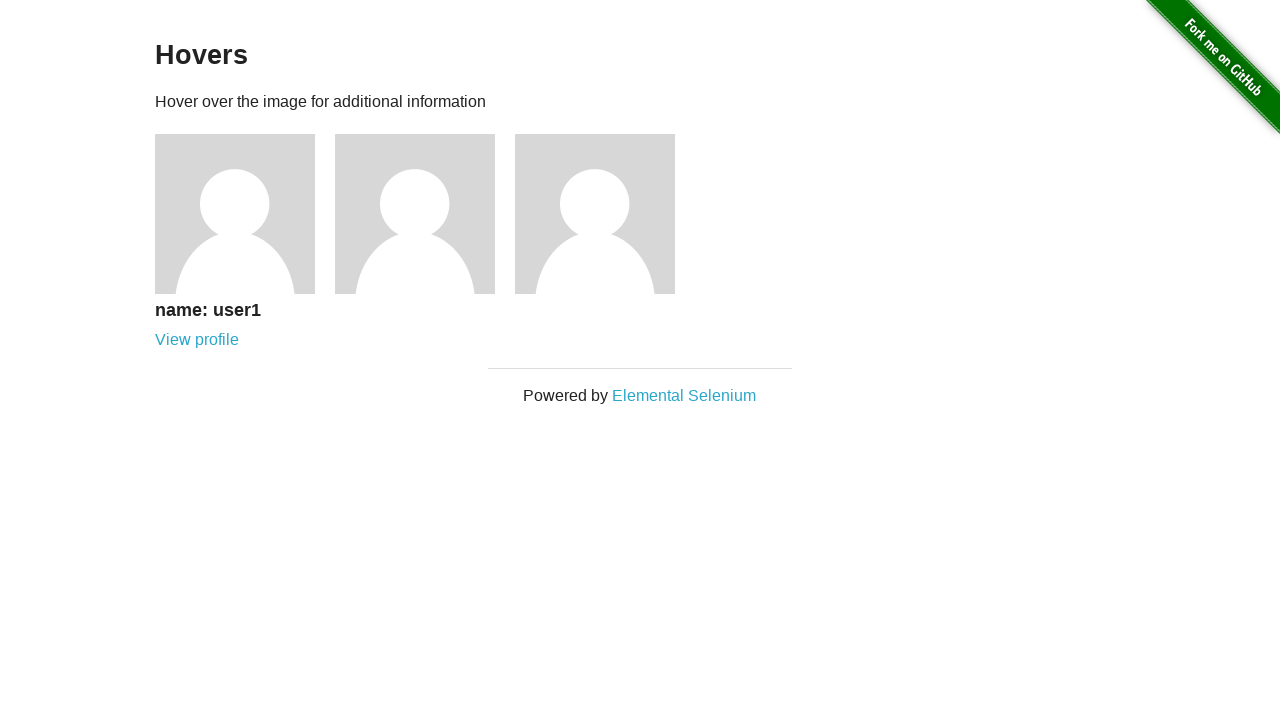